Navigates to a football statistics website, selects Brazil from a country dropdown, and clicks on the "All matches" button to view all team matches

Starting URL: https://www.adamchoi.co.uk/overs/detailed

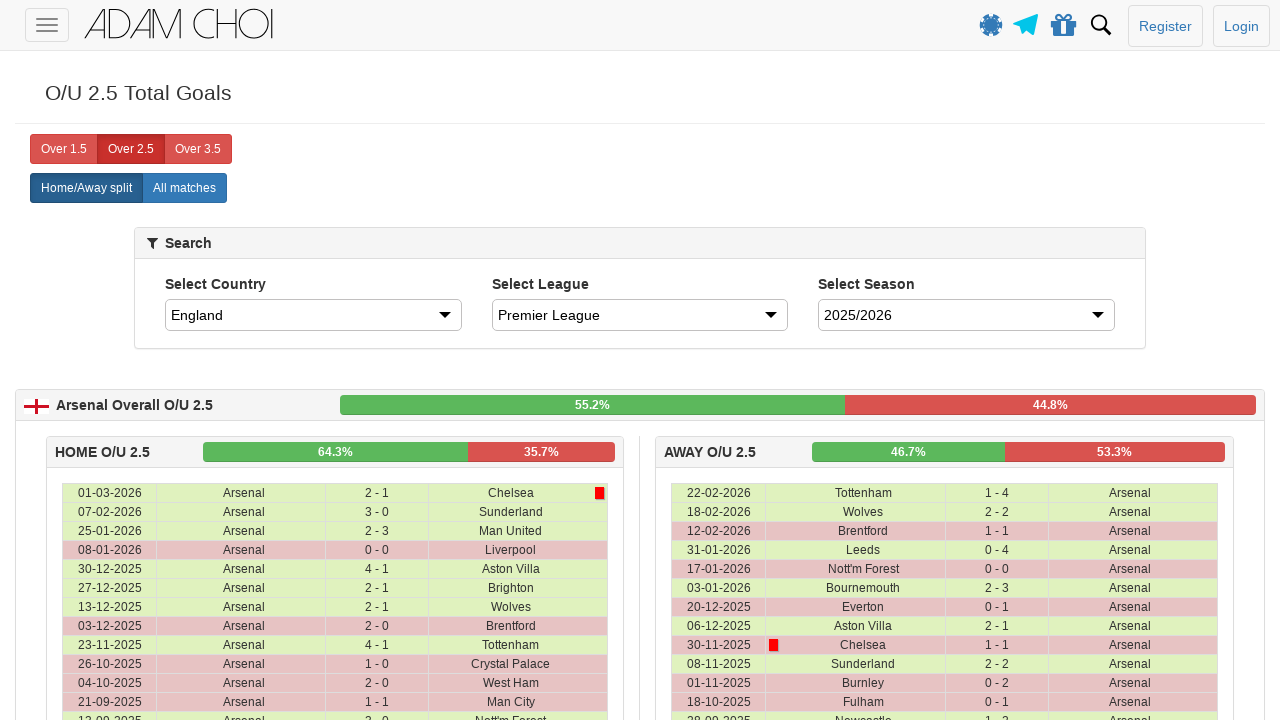

Country dropdown selector loaded on football statistics page
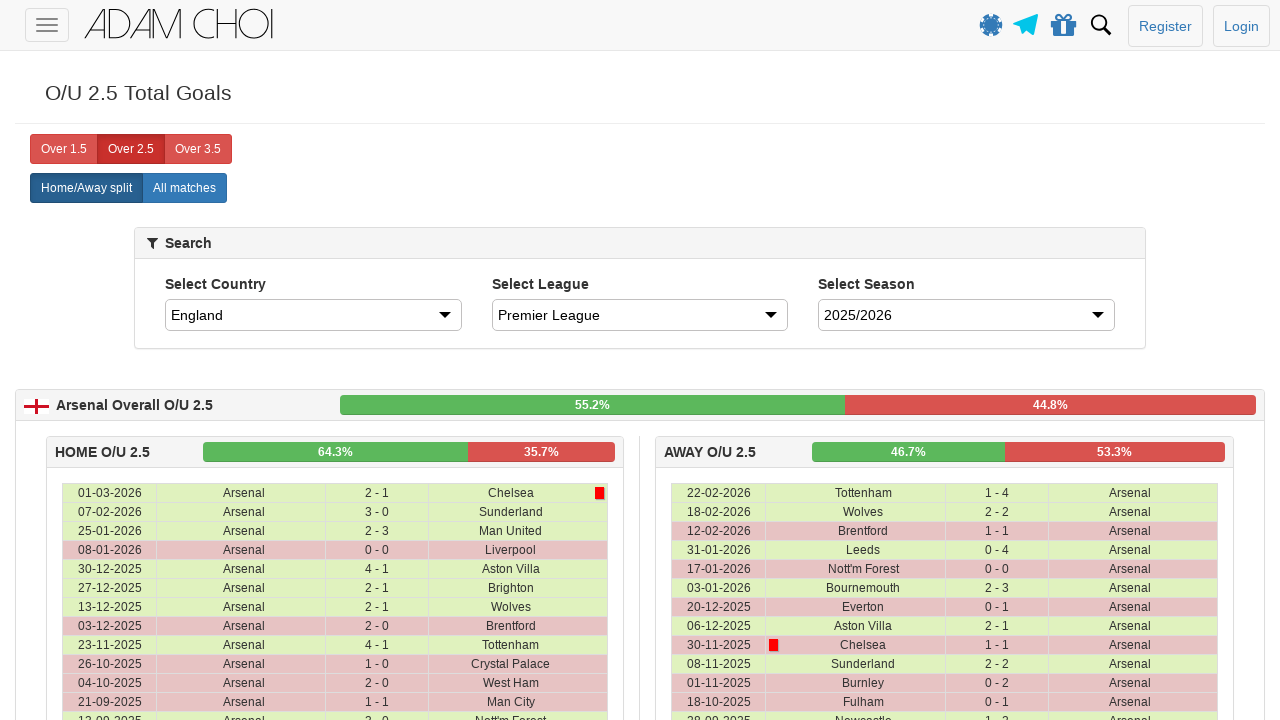

Selected Brazil from the country dropdown on #country
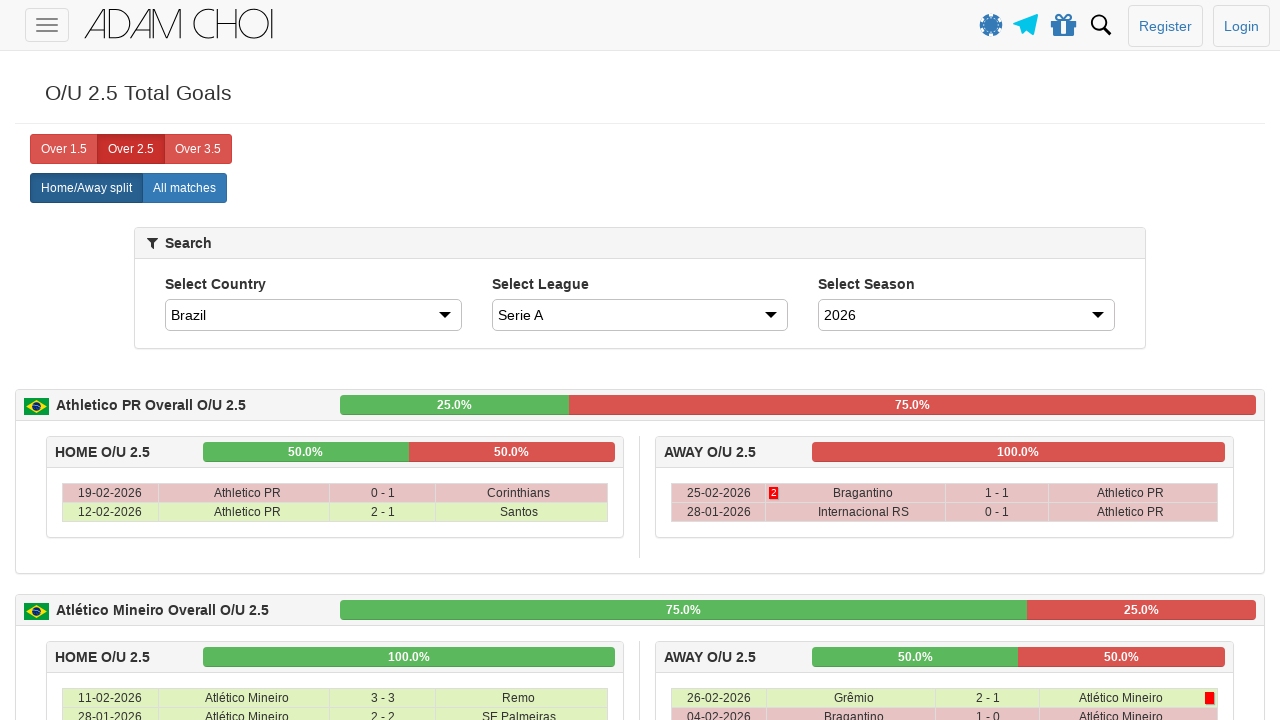

Waited for data to update after selecting Brazil
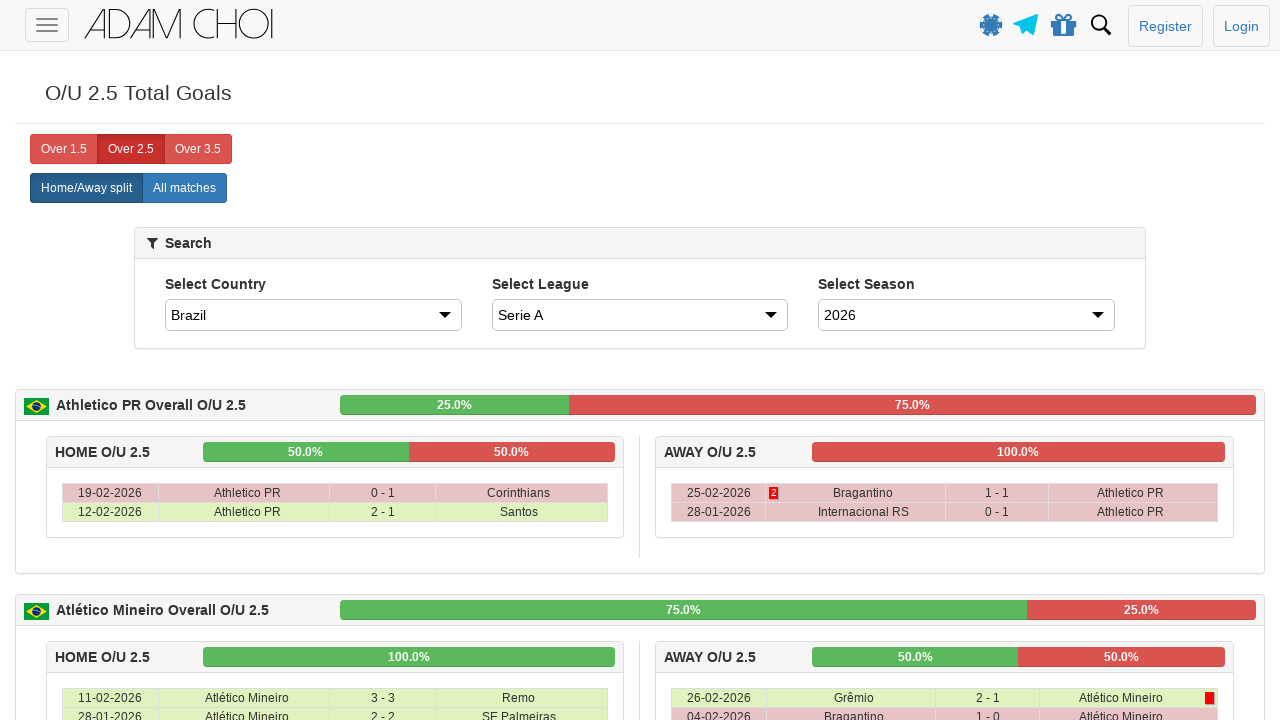

Clicked on 'All matches' button to view all team matches at (184, 188) on xpath=//label[@analytics-event='All matches']
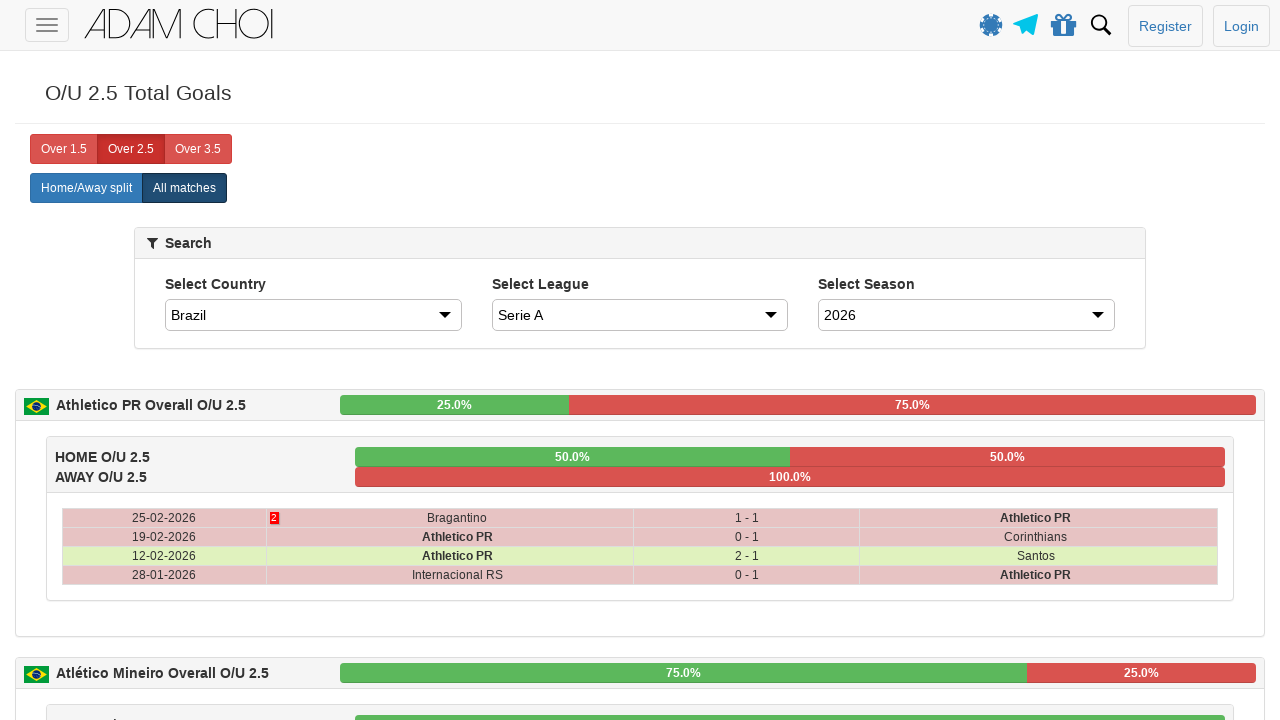

Matches table loaded successfully
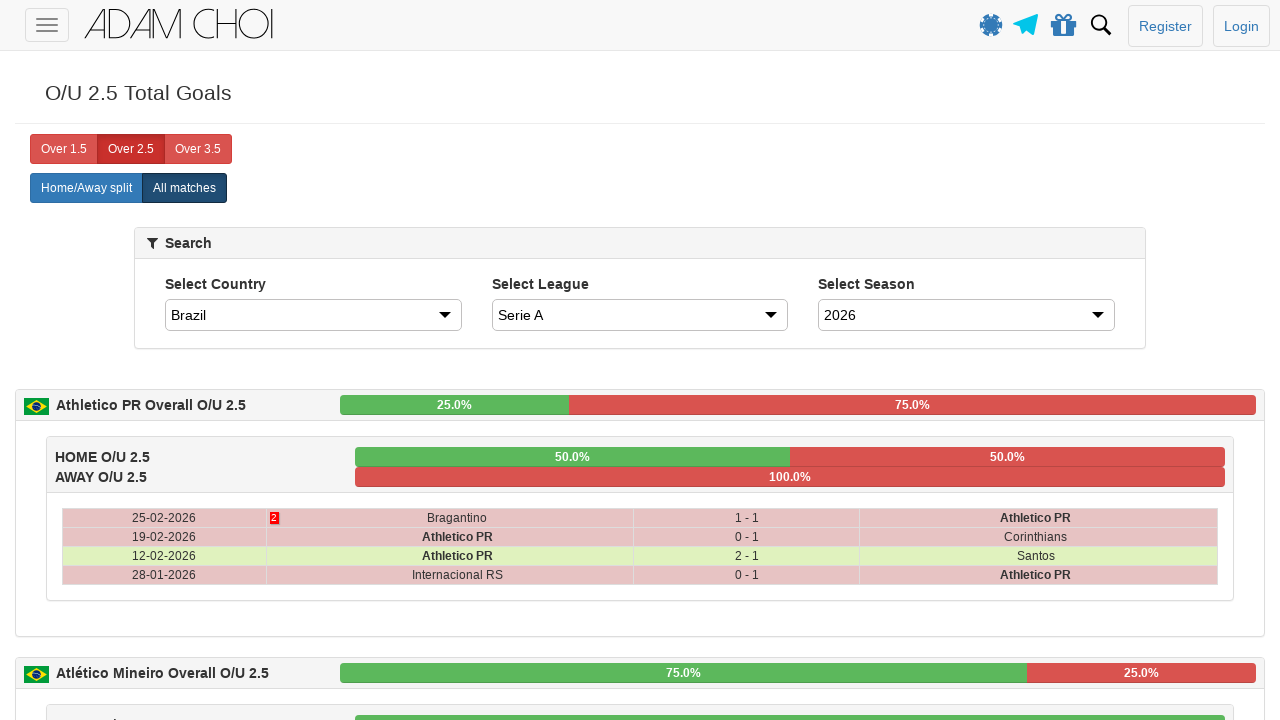

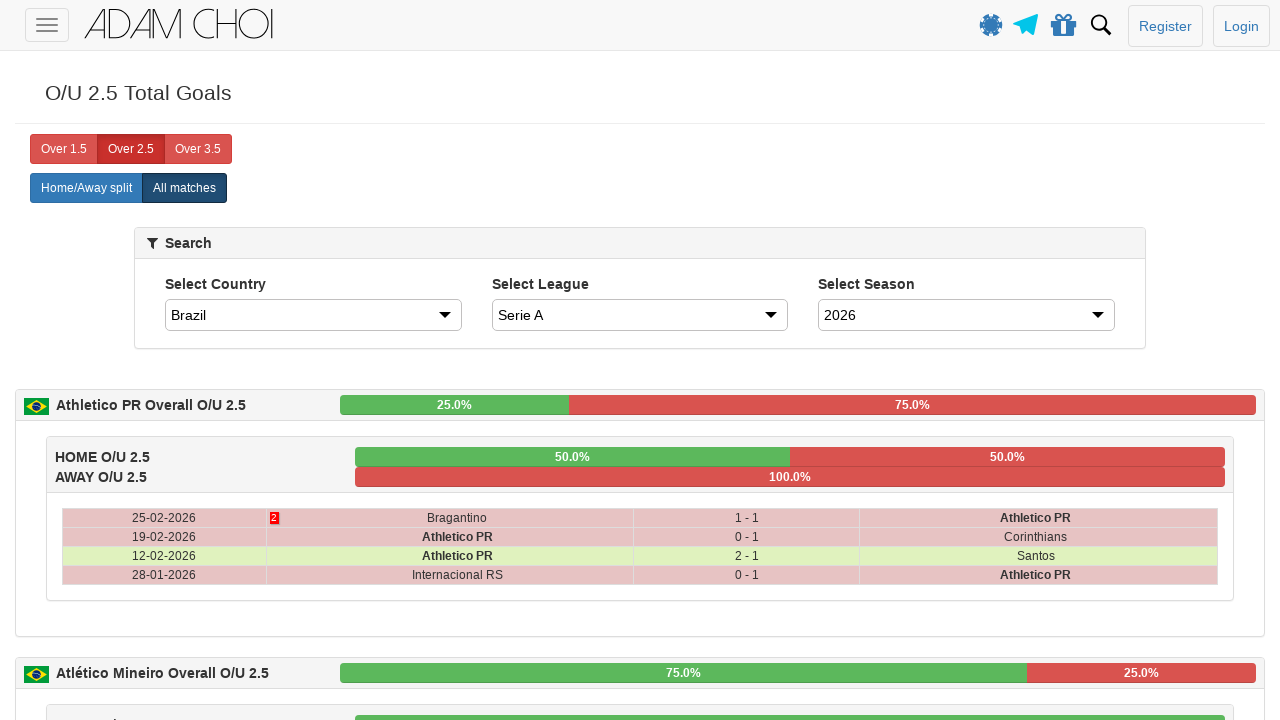